Tests selecting a date from a jQuery UI datepicker by clicking on the input field to open the calendar and selecting the 24th of the current month.

Starting URL: https://jqueryui.com/datepicker/

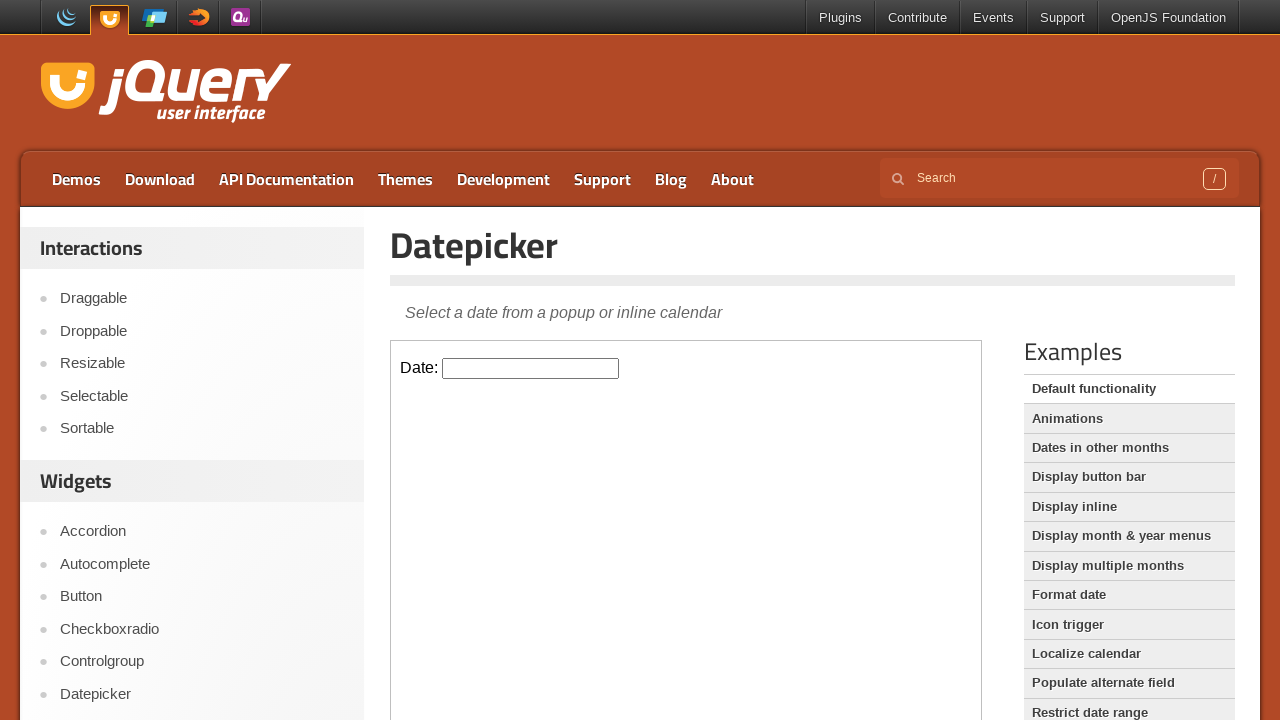

Located the iframe containing the datepicker
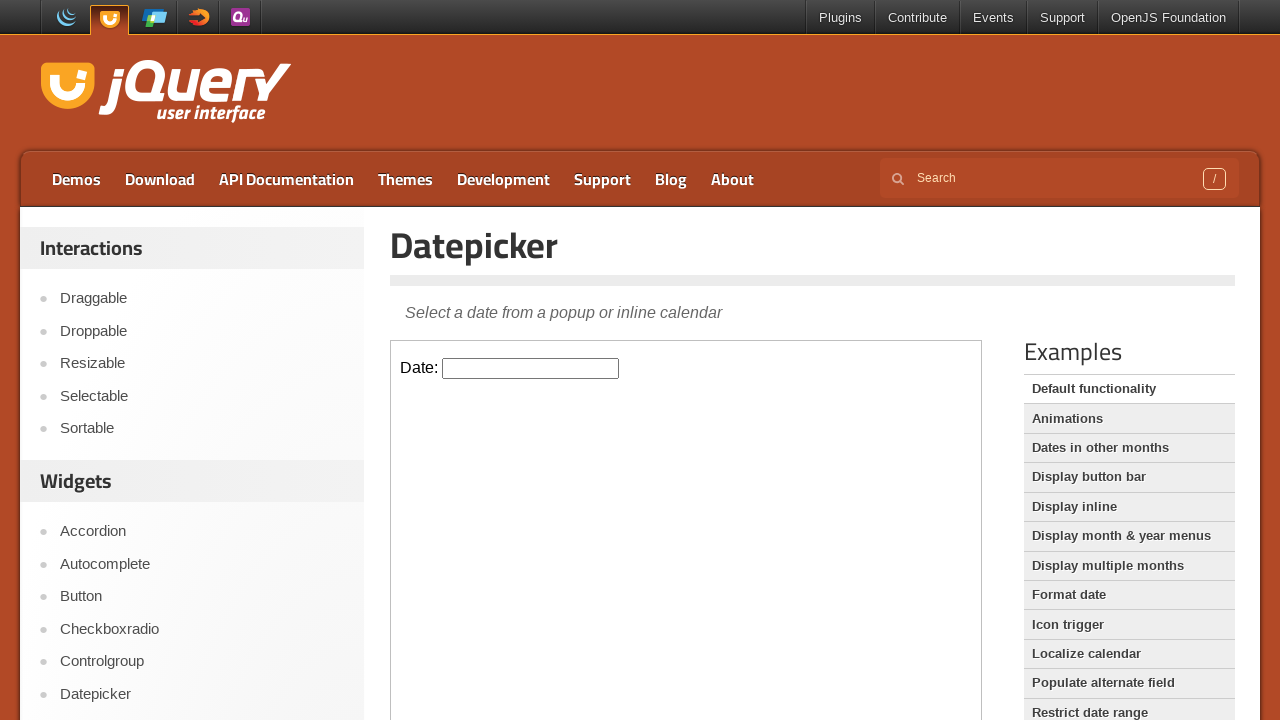

Clicked on the datepicker input field to open the calendar at (531, 368) on iframe >> nth=0 >> internal:control=enter-frame >> #datepicker
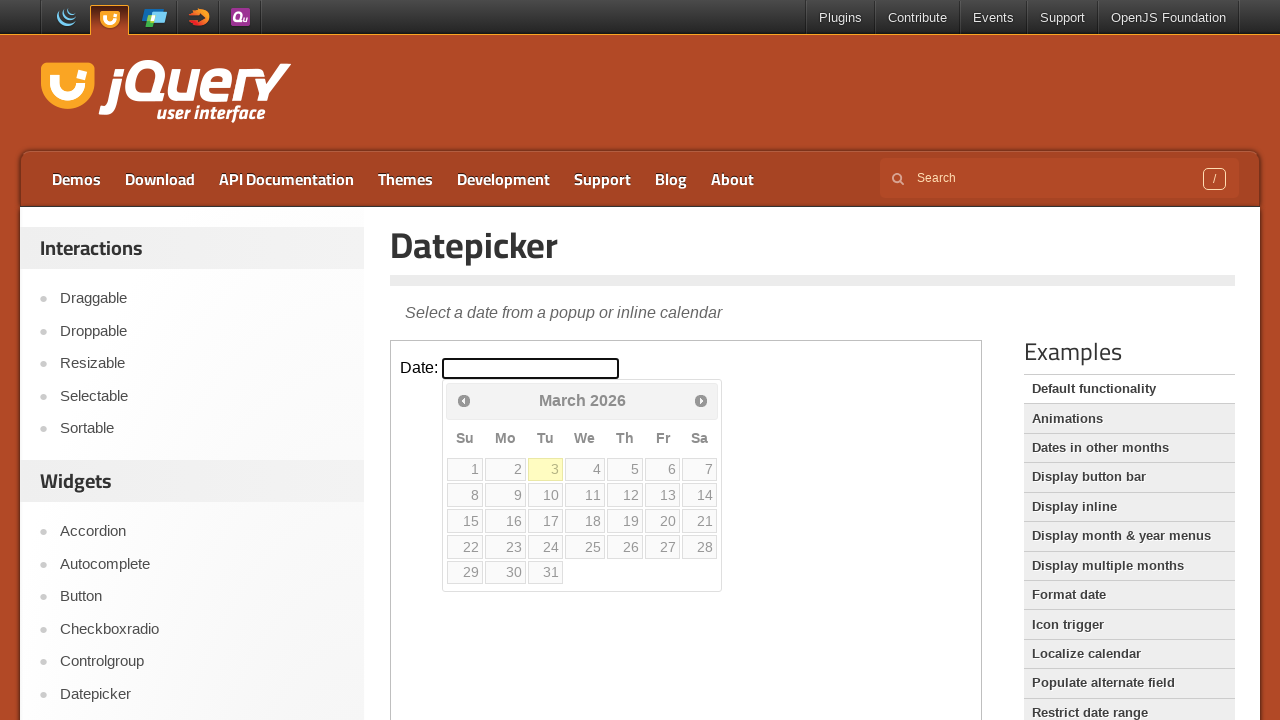

Calendar widget became visible
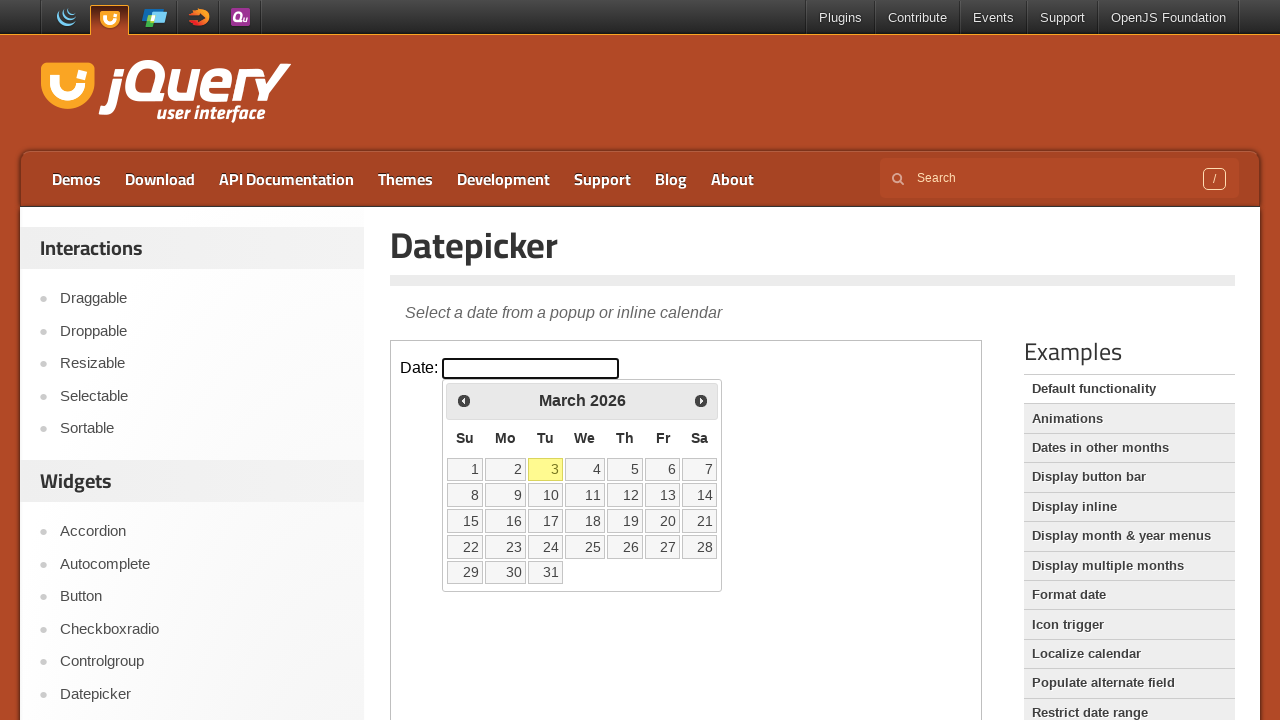

Selected the 24th day from the calendar at (545, 547) on iframe >> nth=0 >> internal:control=enter-frame >> xpath=//a[text()='24']
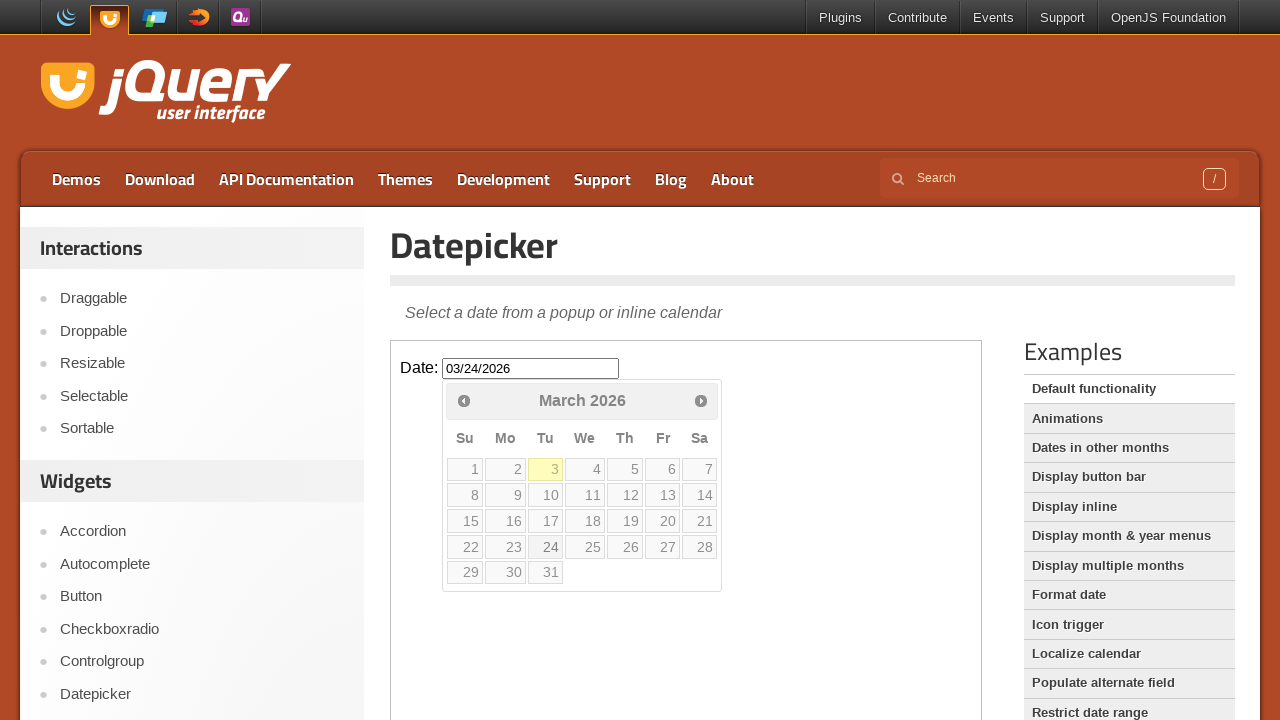

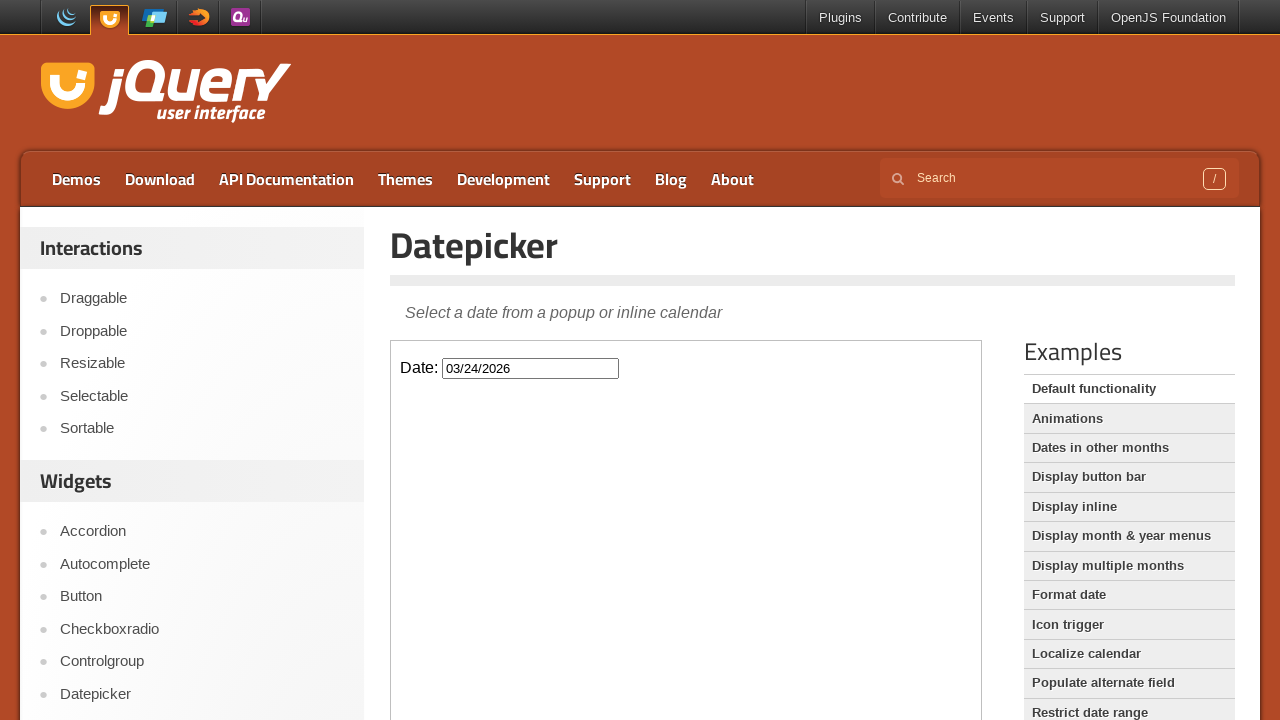